Tests drag and drop functionality on the jQuery UI droppable demo page by dragging a source element onto a target droppable element within an iframe.

Starting URL: https://jqueryui.com/droppable/

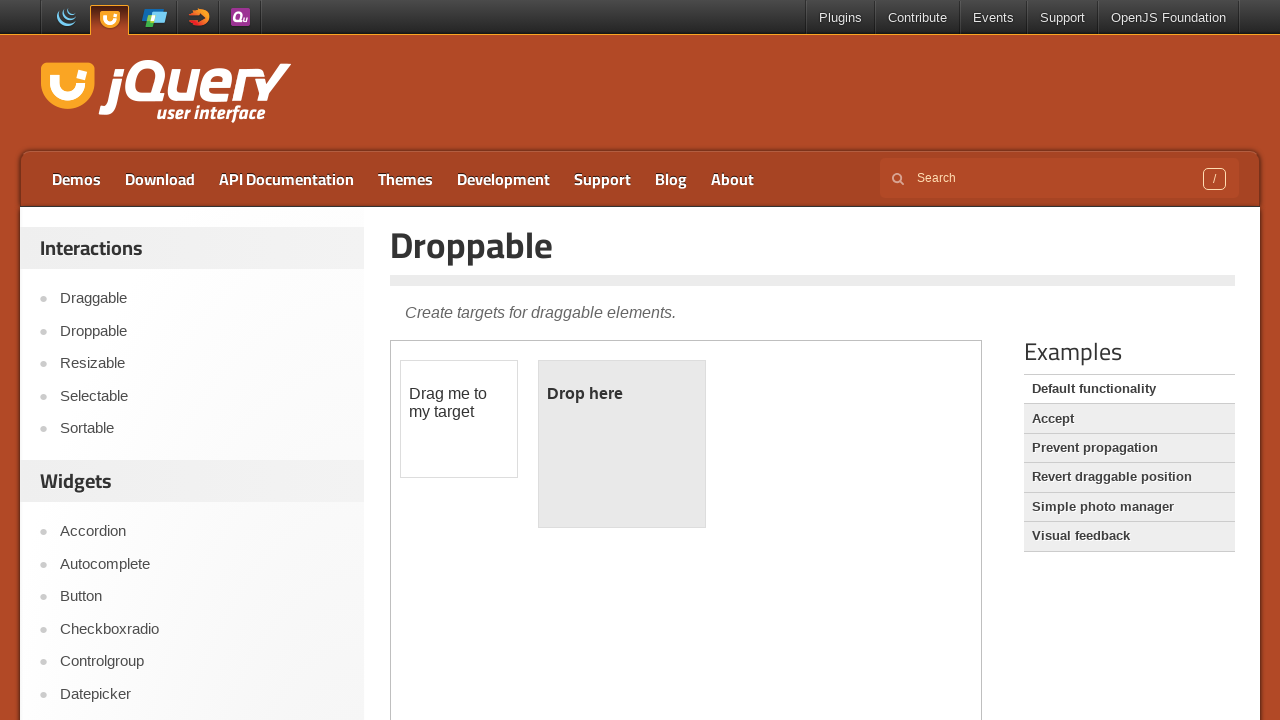

Located and switched to the demo iframe
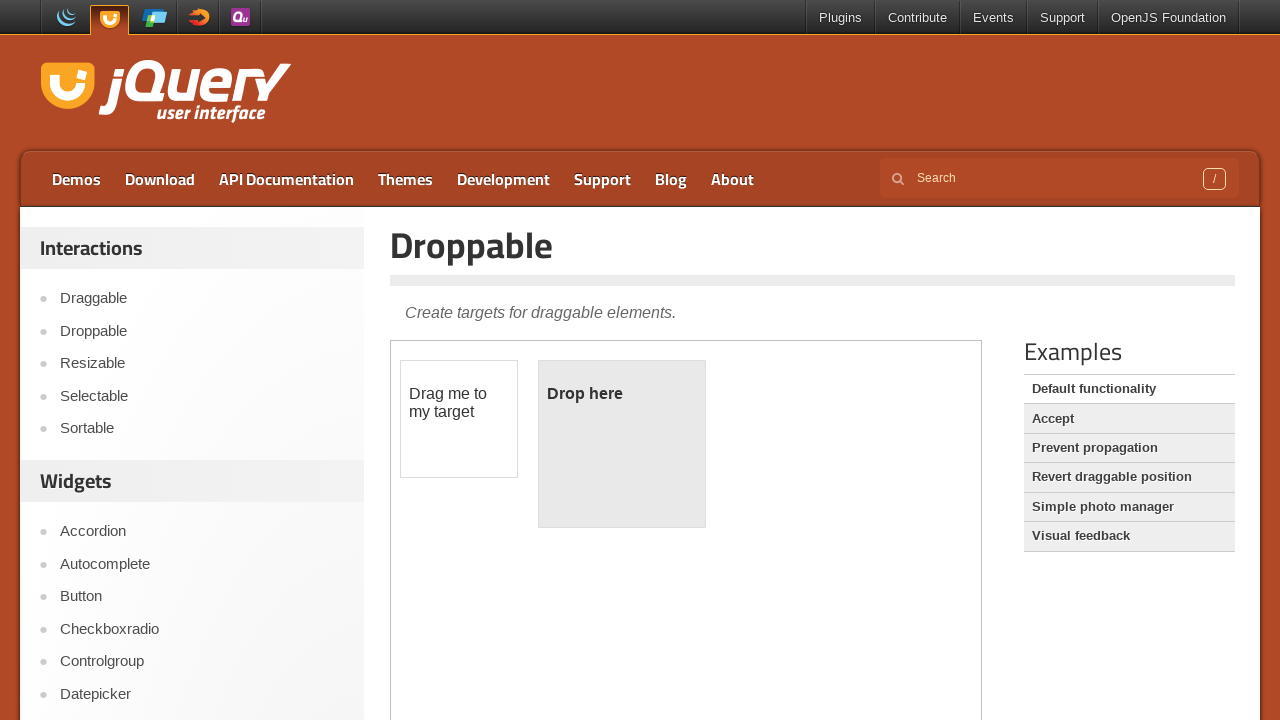

Located the draggable source element within the iframe
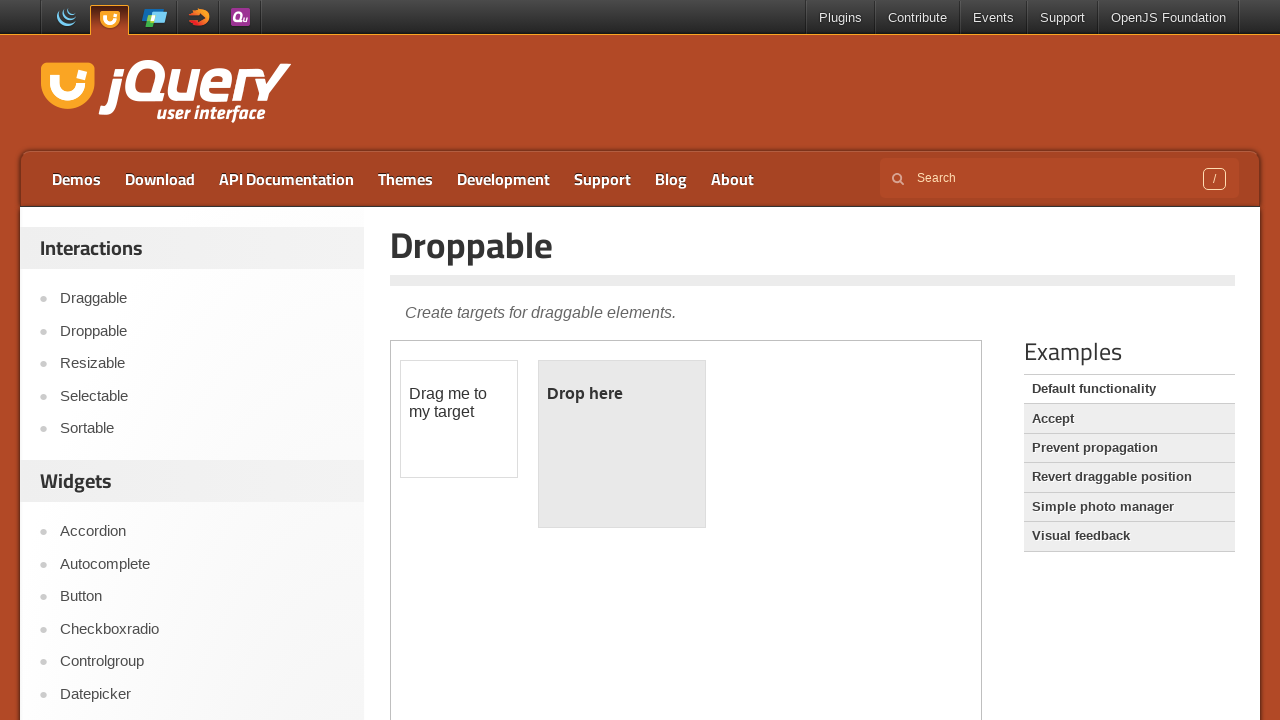

Located the droppable target element within the iframe
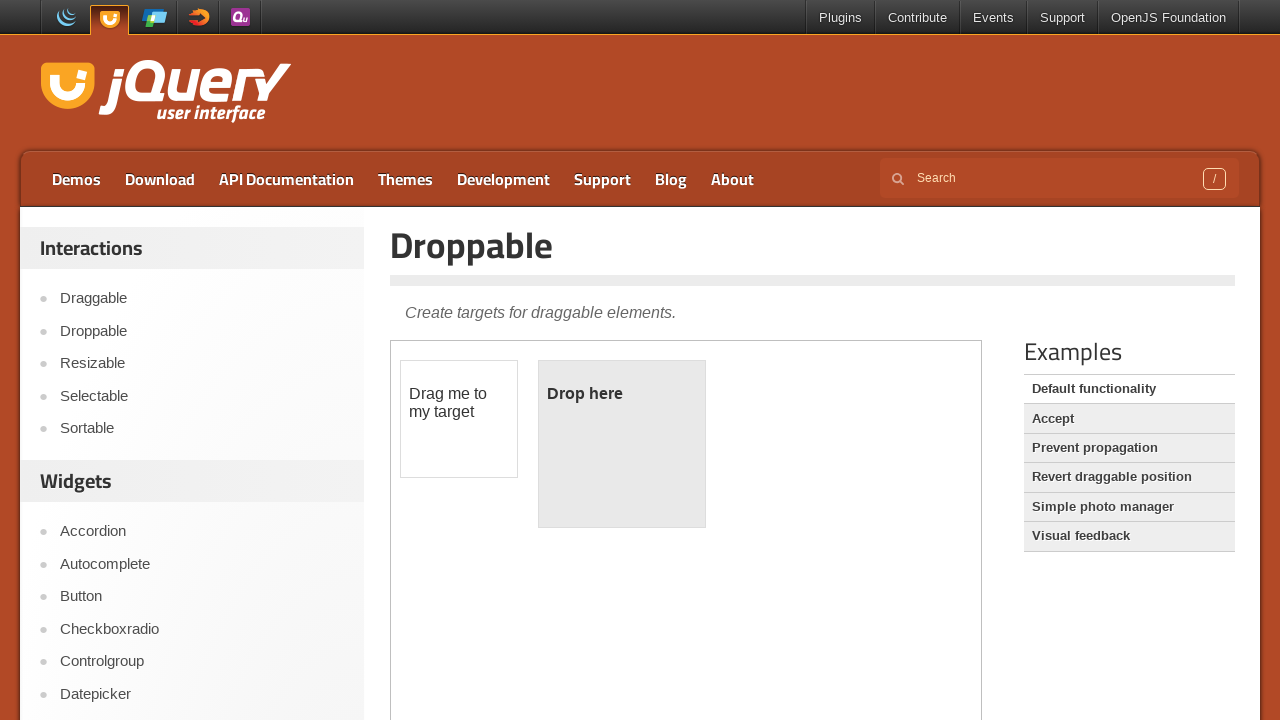

Dragged the source element onto the target droppable element at (622, 444)
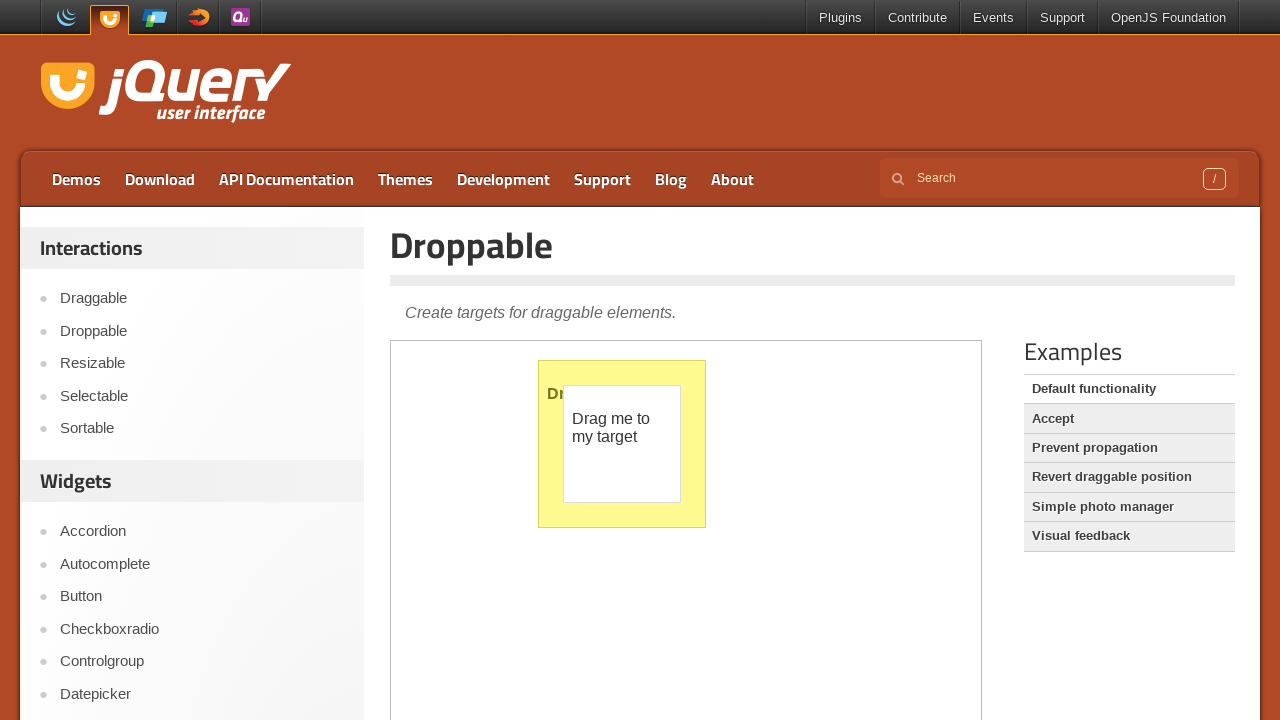

Verified the drop was successful - 'Dropped!' text appeared
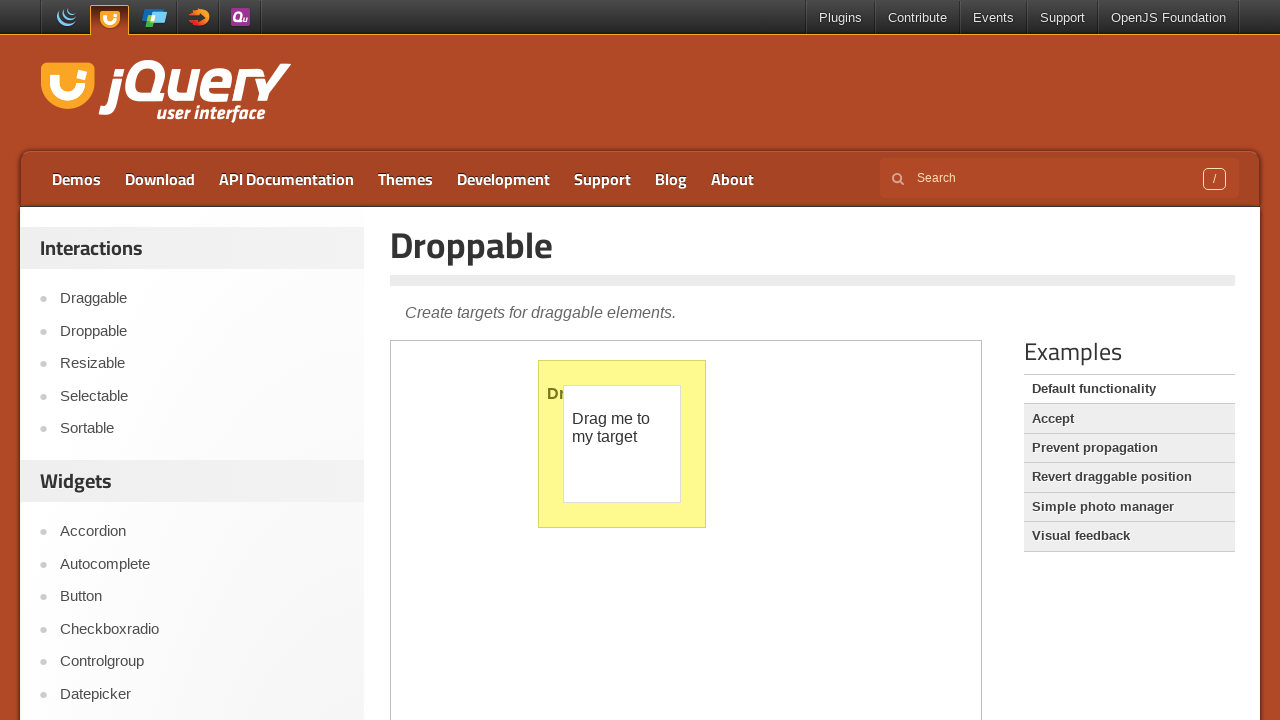

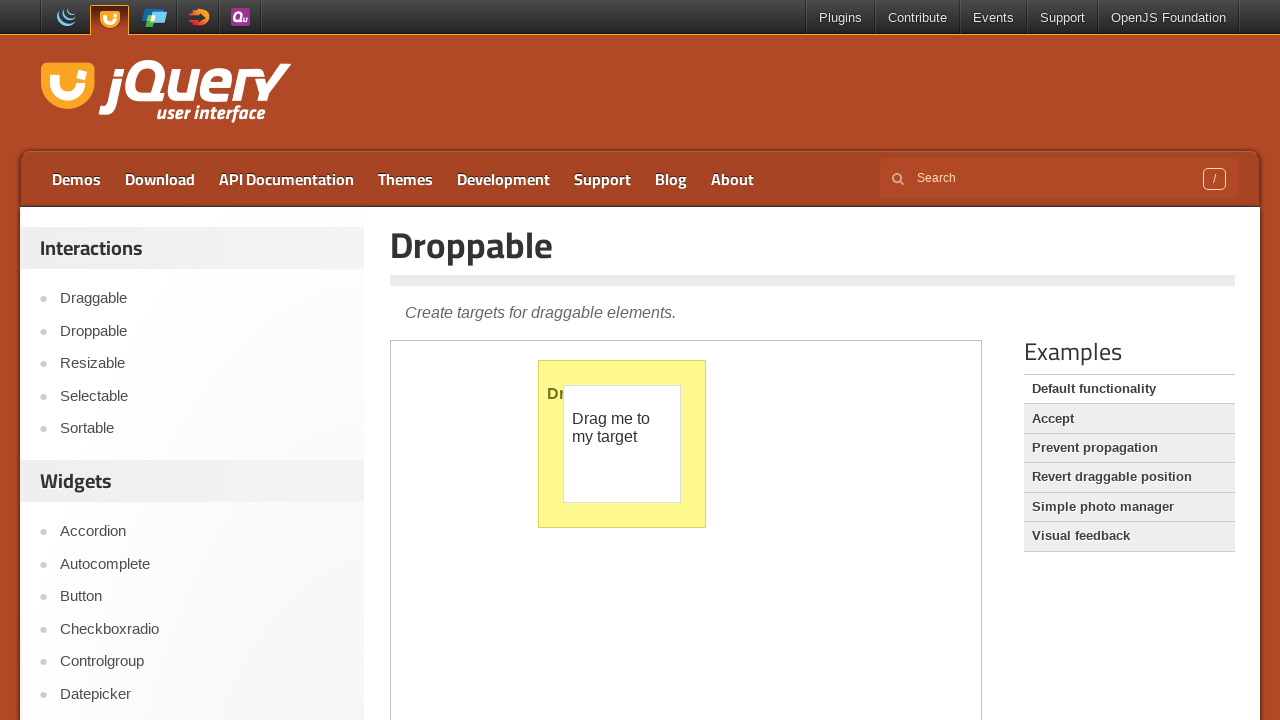